Tests hover functionality by hovering over an avatar image and verifying that additional user information (figcaption) becomes visible on the page.

Starting URL: http://the-internet.herokuapp.com/hovers

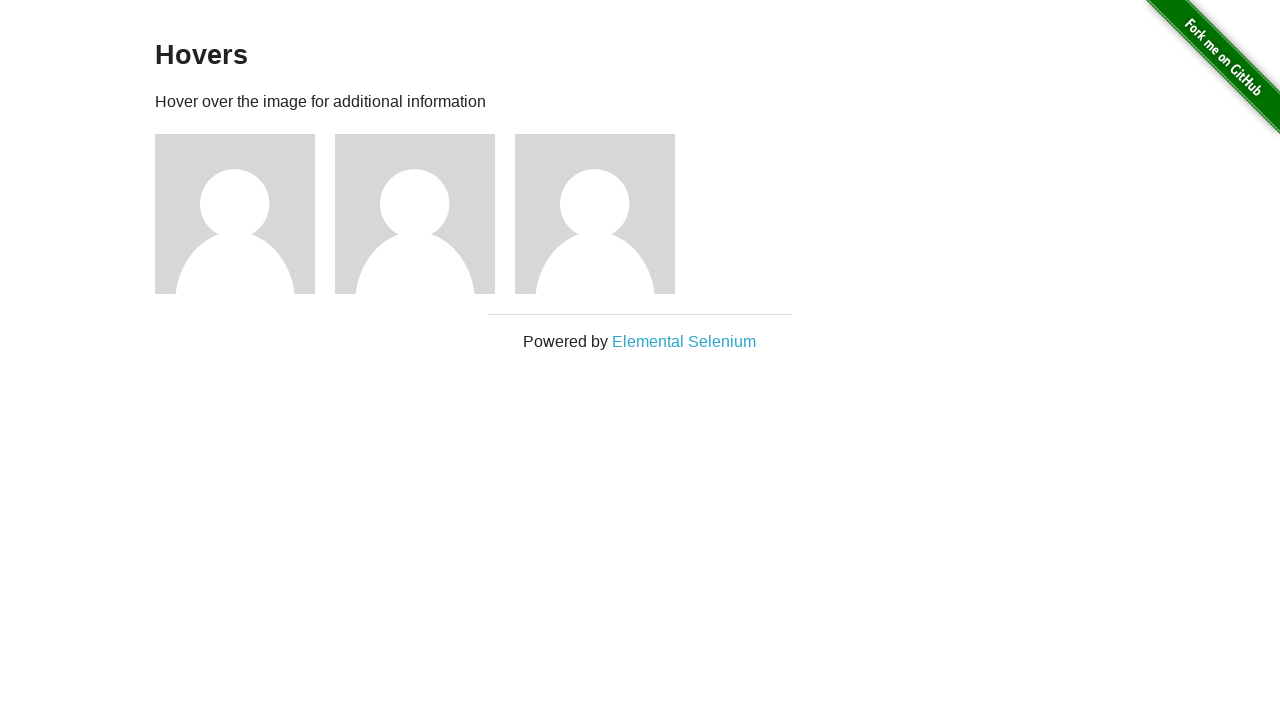

Located the first avatar figure element
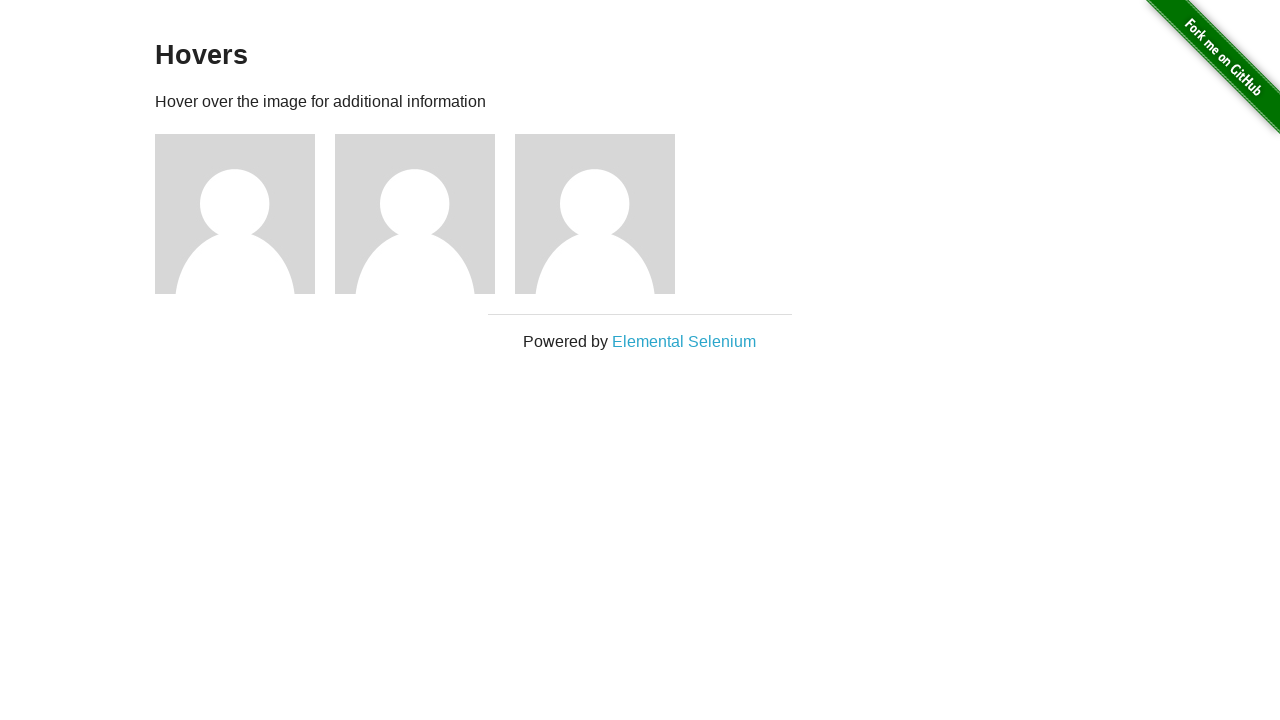

Hovered over the avatar figure element at (245, 214) on .figure >> nth=0
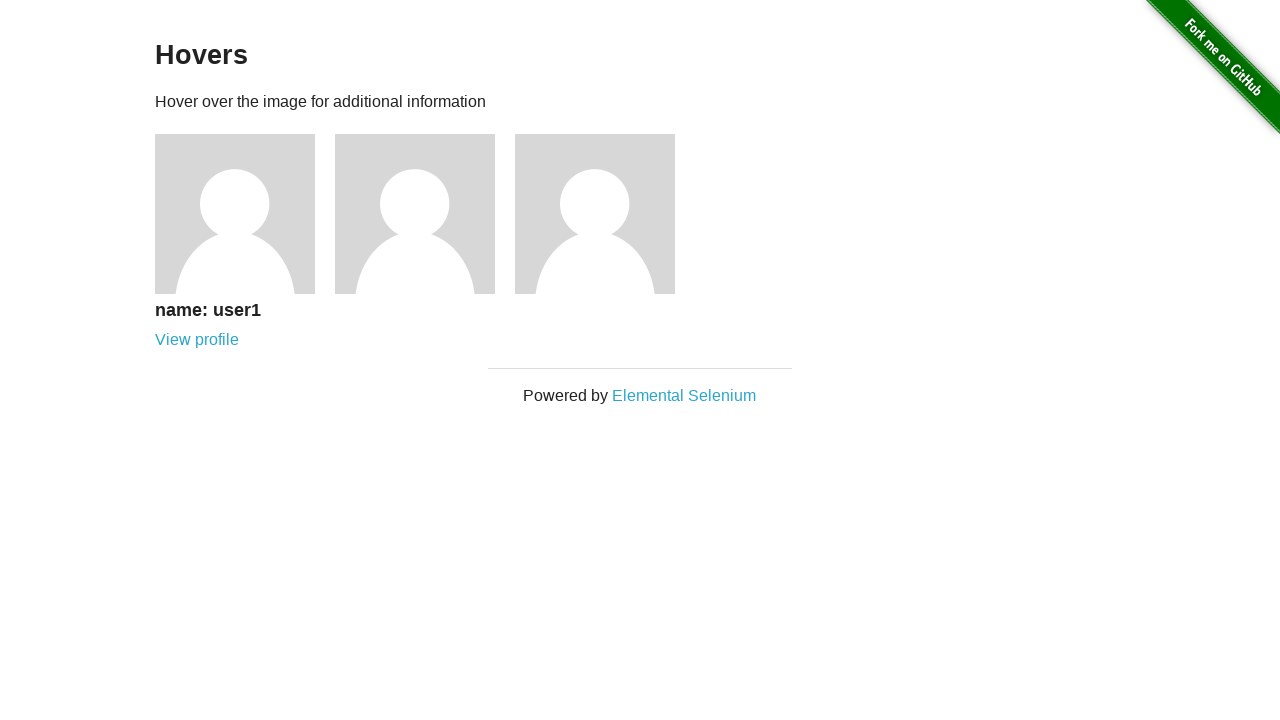

Figcaption element became visible after hover
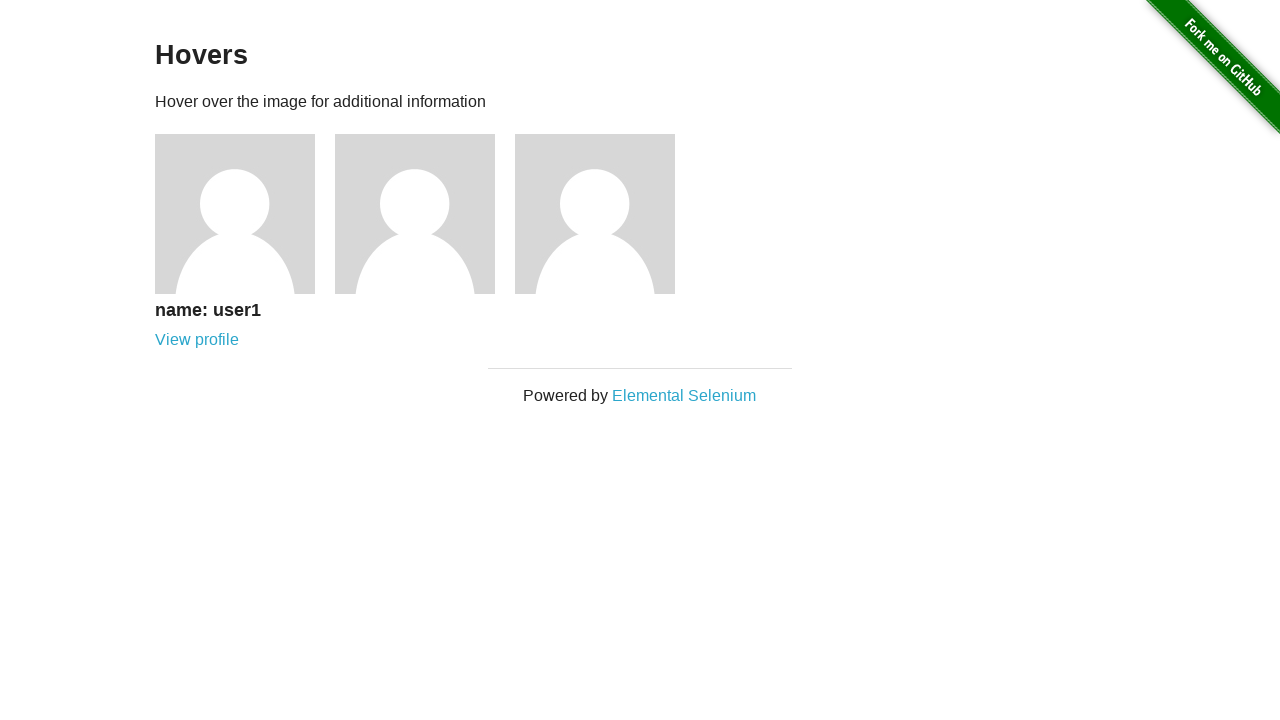

Verified that figcaption is visible
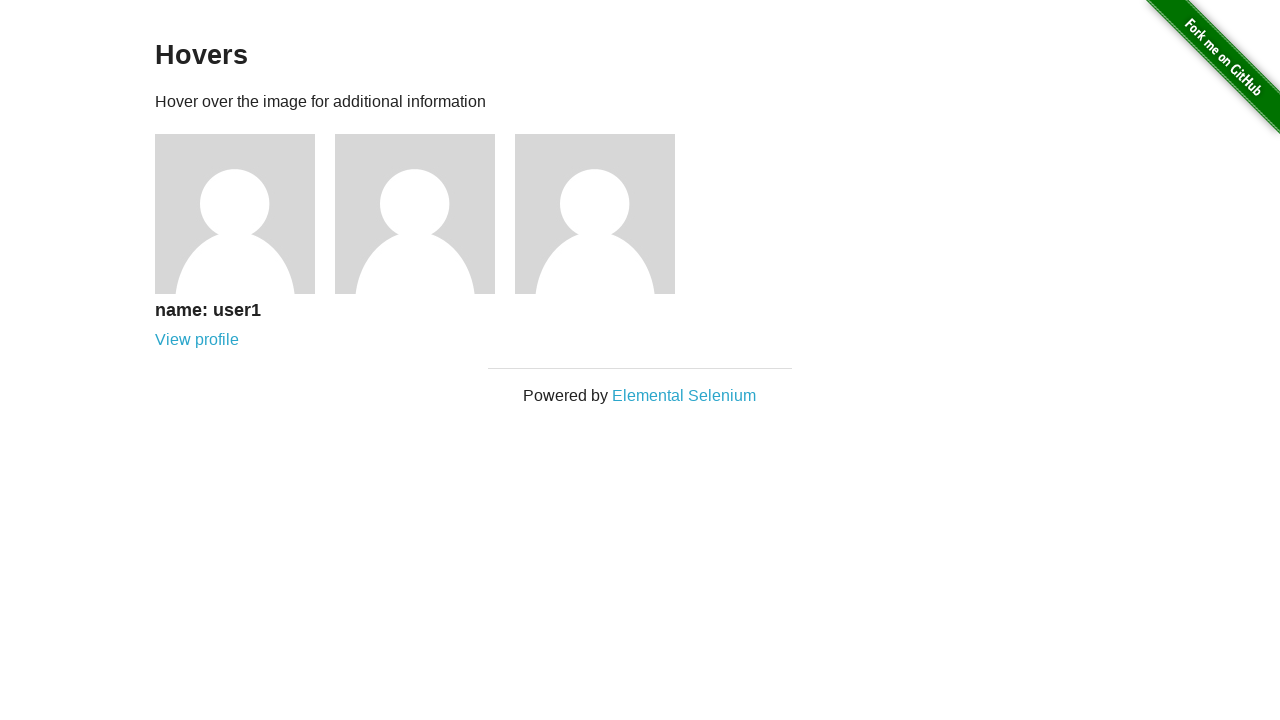

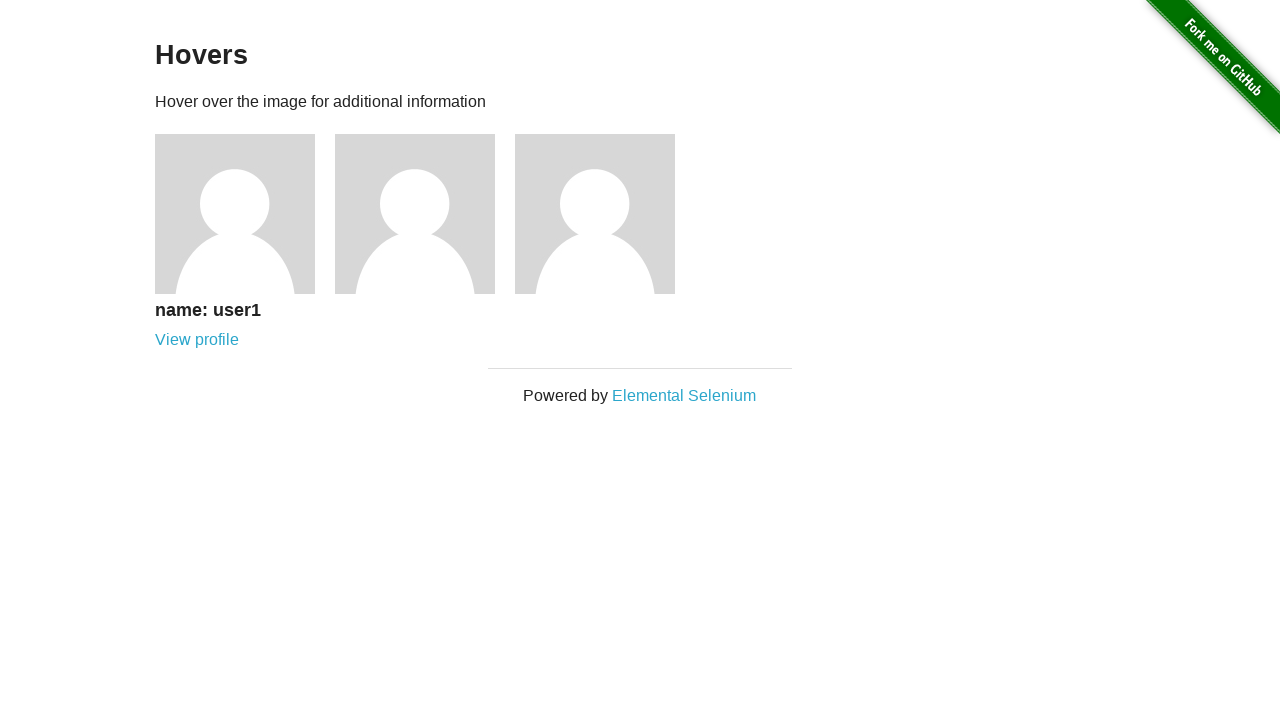